Tests the ParaBank registration form by filling out all required fields and submitting the form to create a new account

Starting URL: https://parabank.parasoft.com/parabank/index.htm

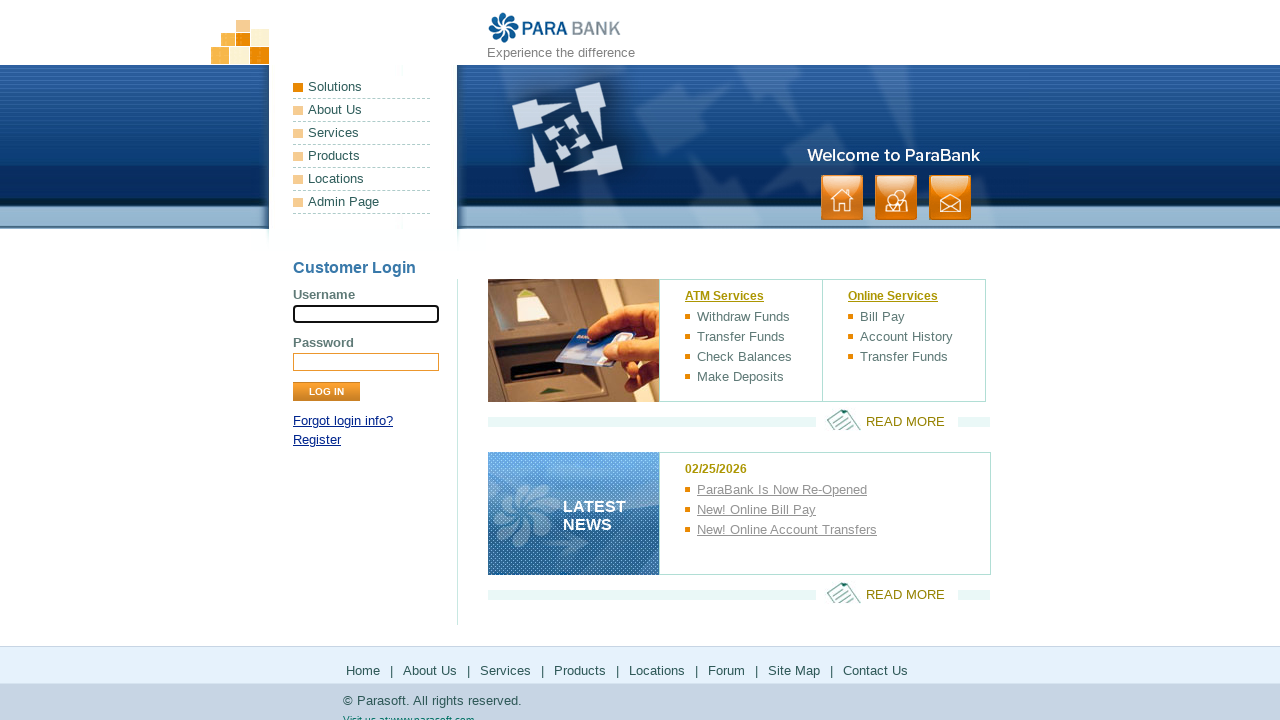

Clicked Register link at (317, 440) on a:text('Register')
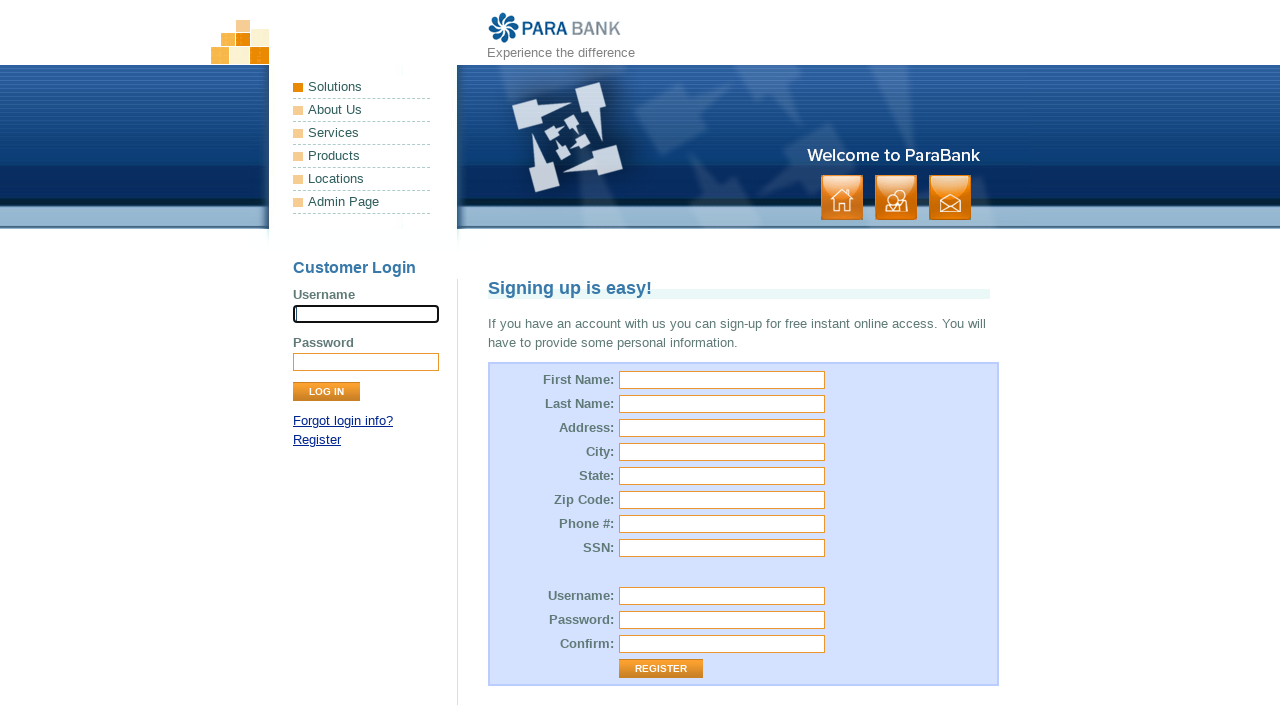

Filled first name field with 'Michael' on #customer\.firstName
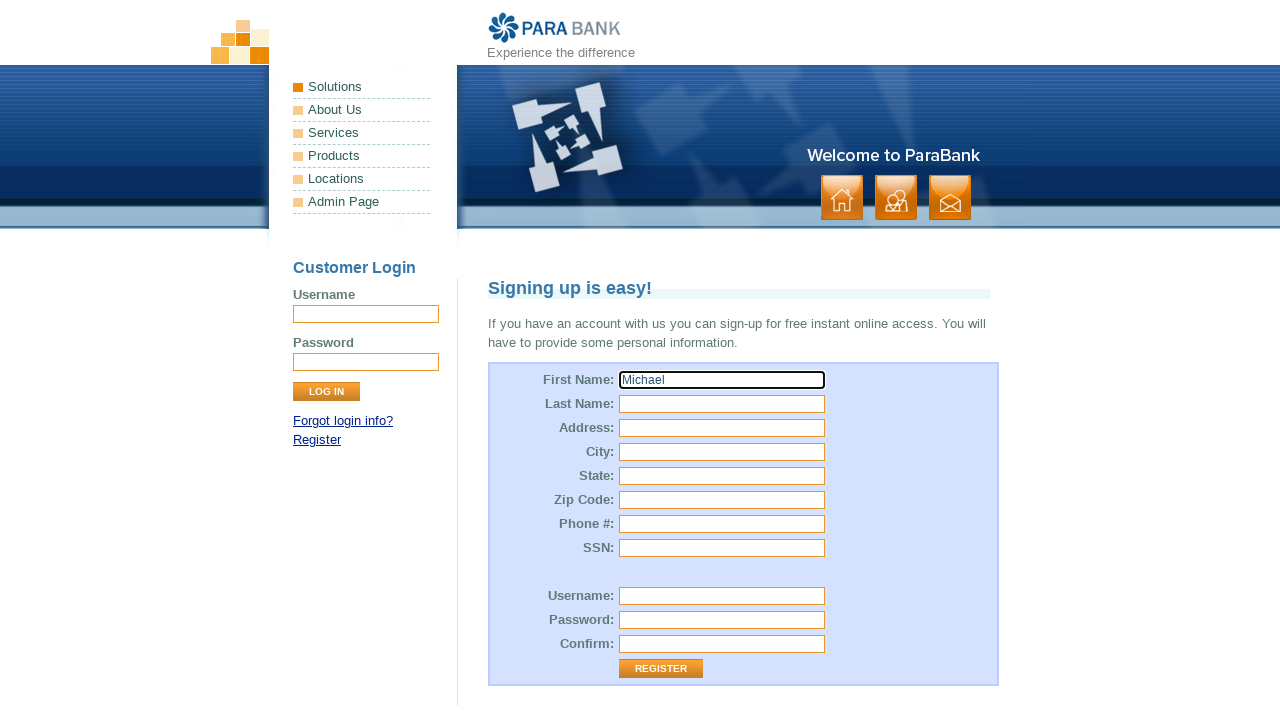

Filled last name field with 'Johnson' on #customer\.lastName
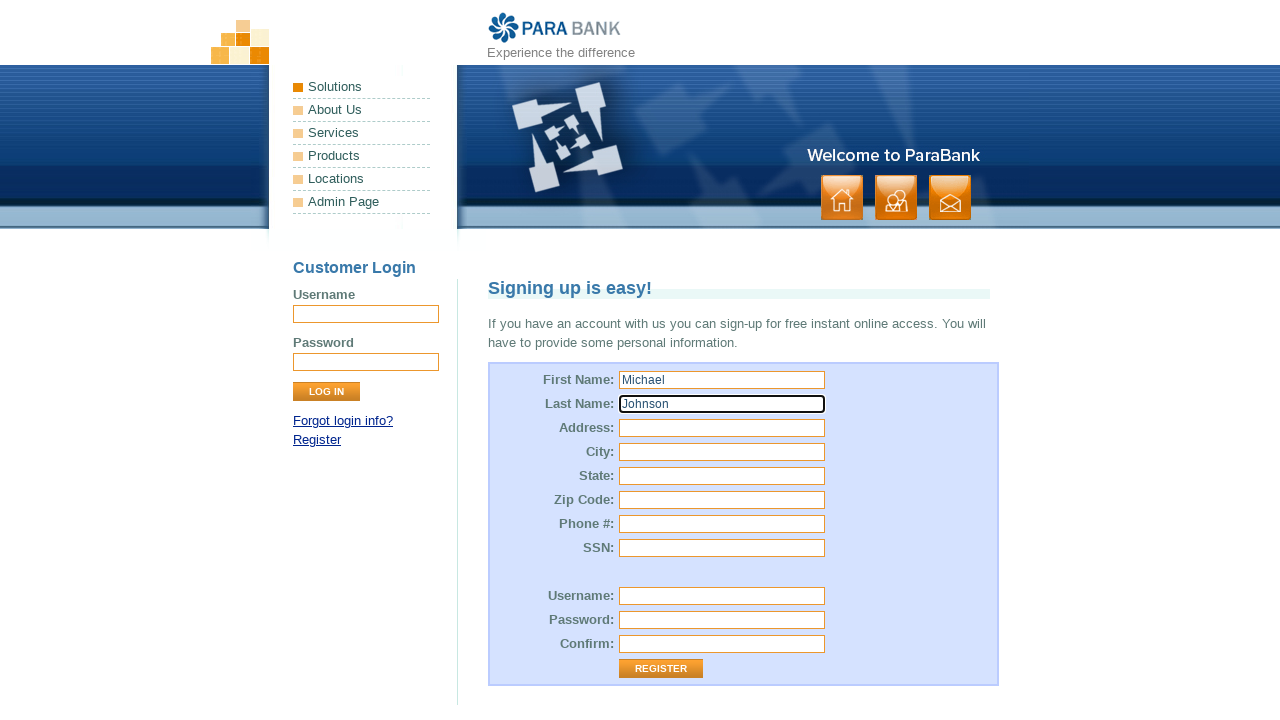

Filled street address field with '123 Oak Street' on input[name='customer.address.street']
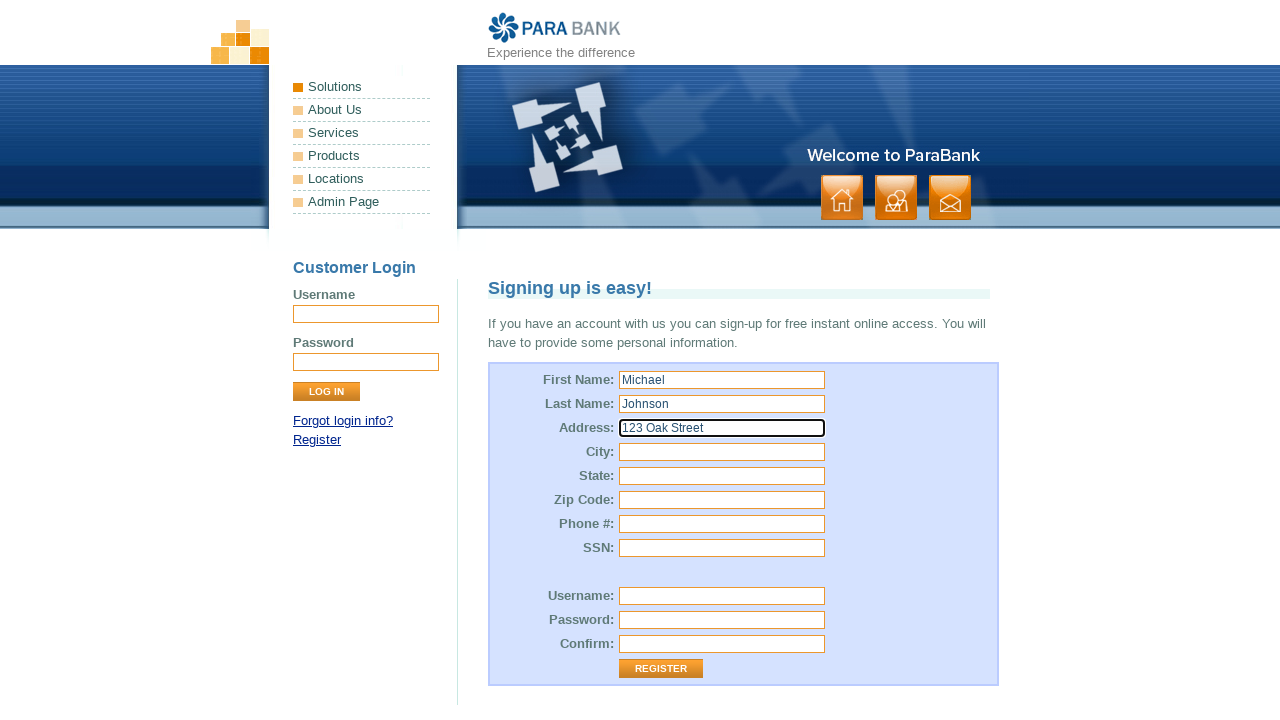

Filled city field with 'Austin' on #customer\.address\.city
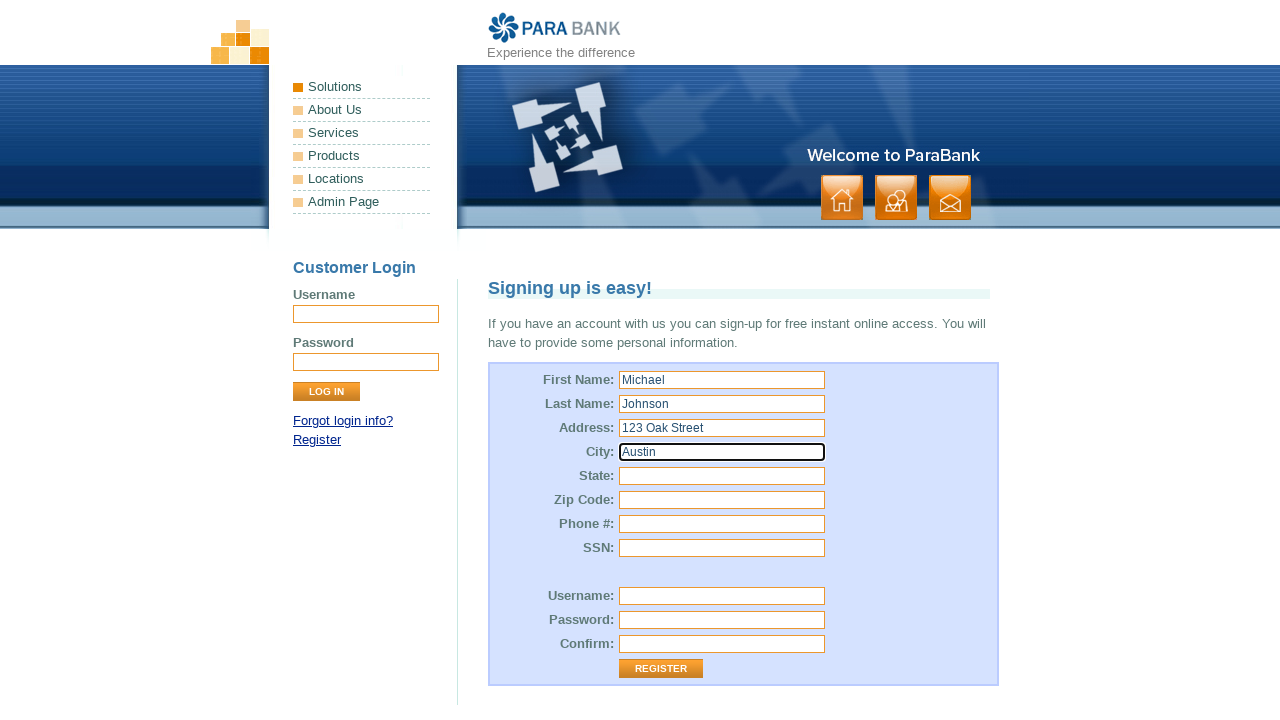

Filled state field with 'TX' on #customer\.address\.state
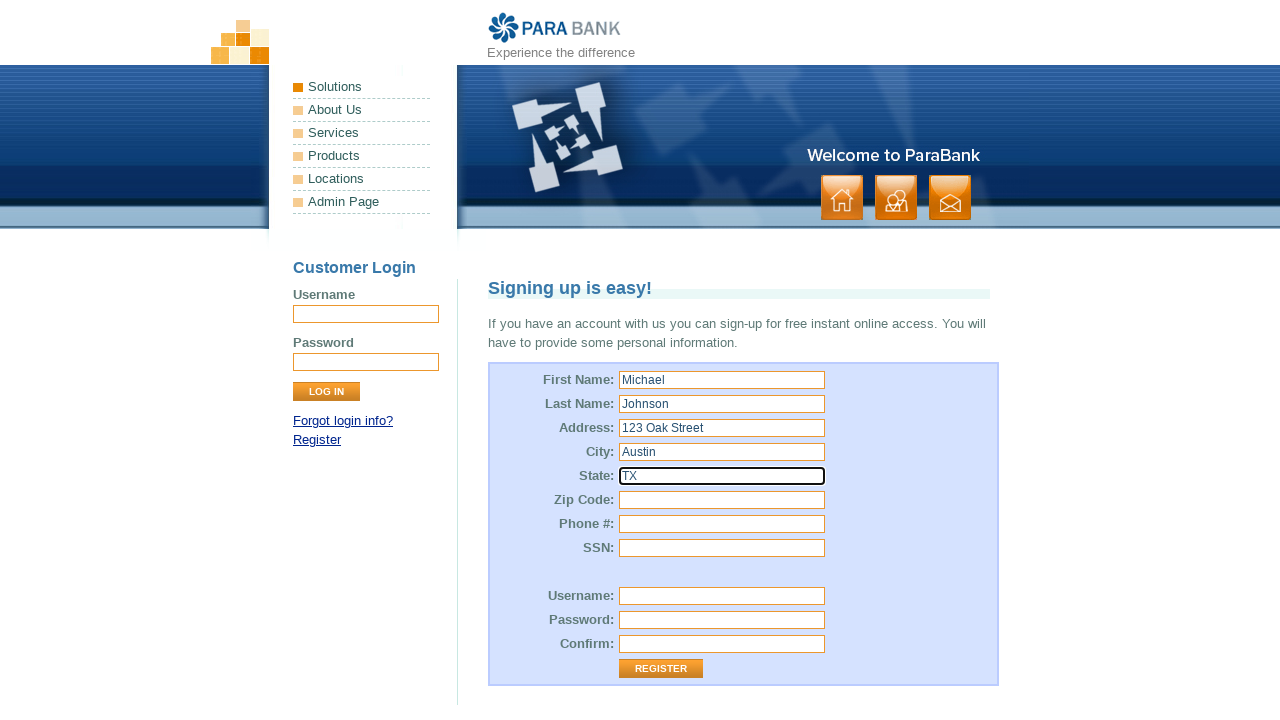

Filled zip code field with '78701' on input[name='customer.address.zipCode']
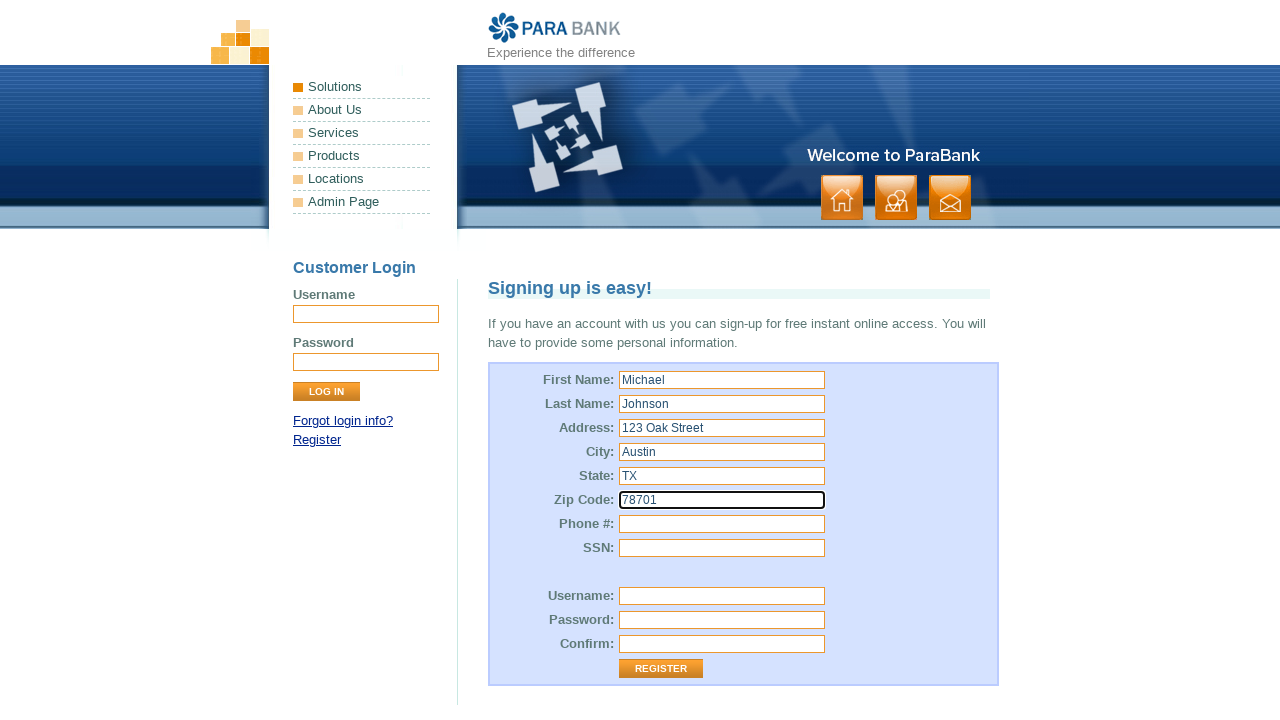

Filled phone number field with '5125551234' on input[name='customer.phoneNumber']
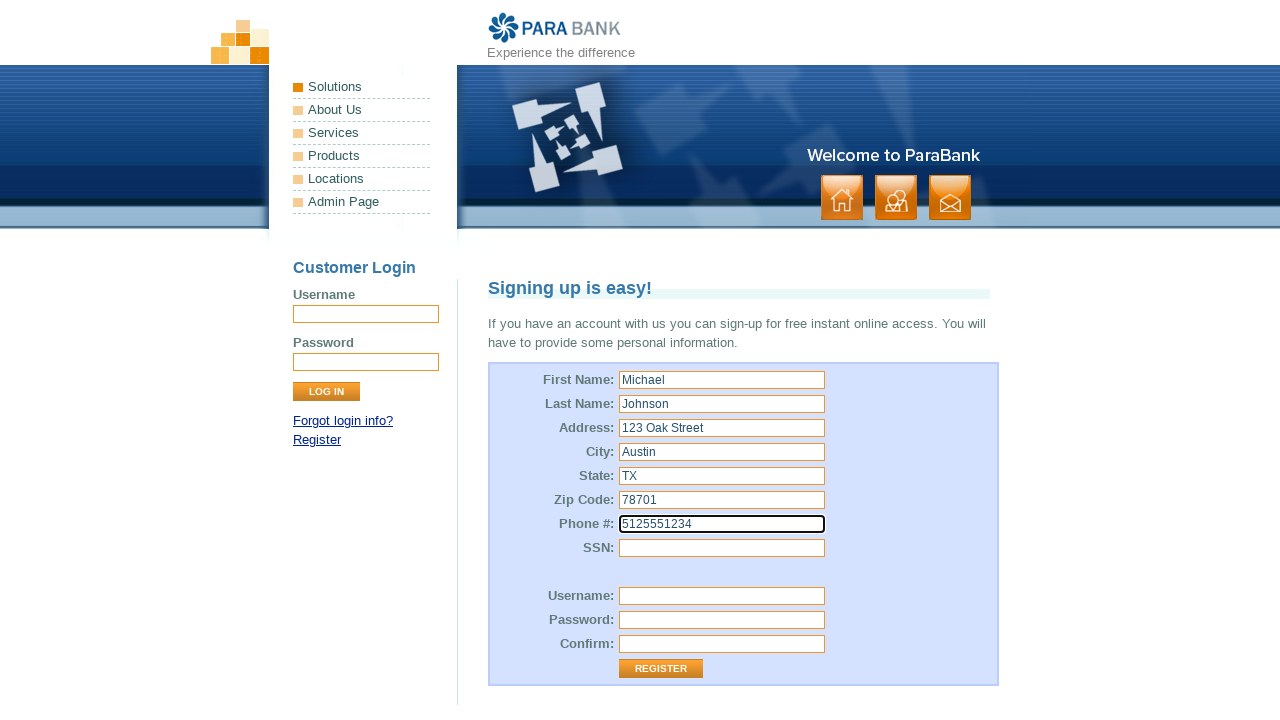

Filled SSN field with '123456789' on #customer\.ssn
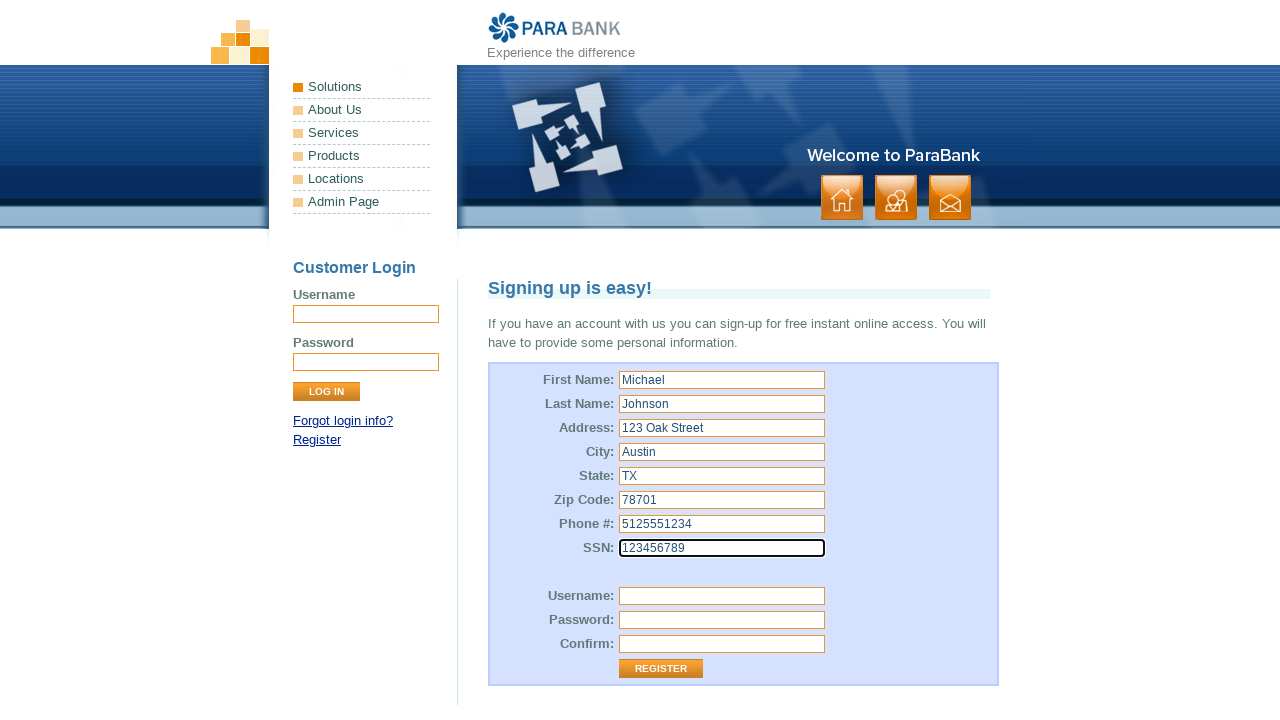

Filled username field with 'testuser2024' on #customer\.username
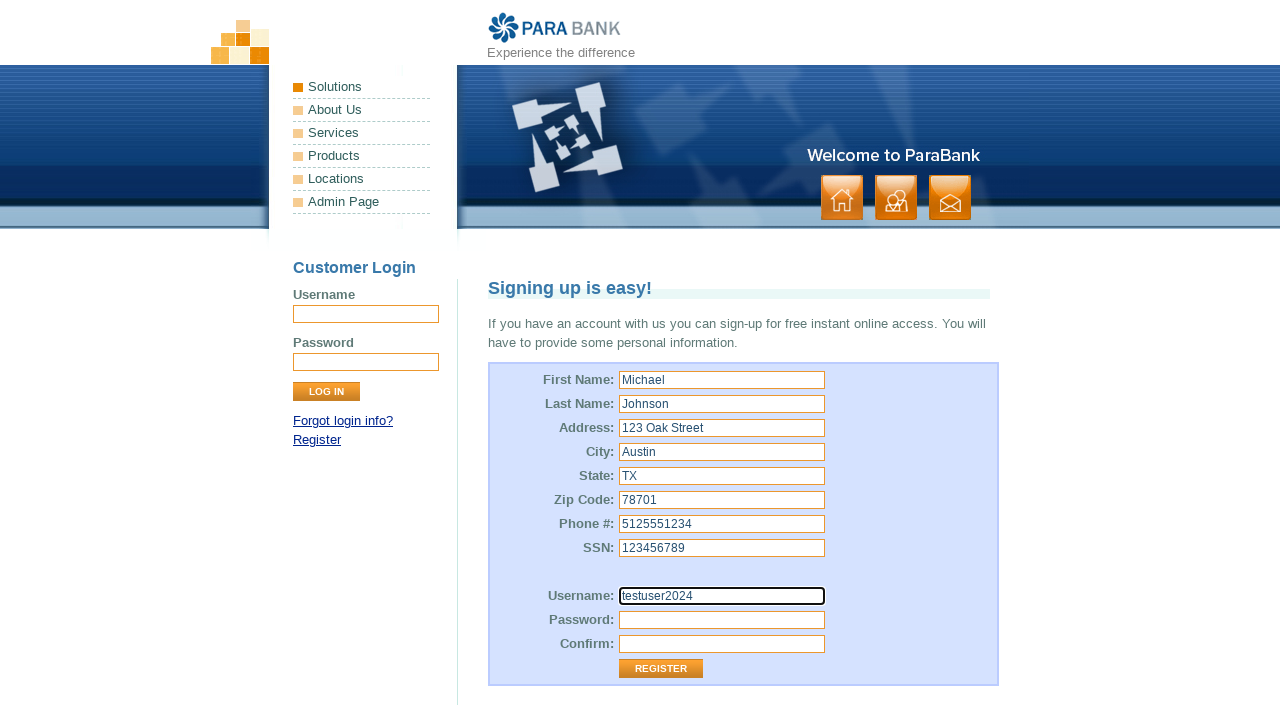

Filled password field with 'SecurePass123' on #customer\.password
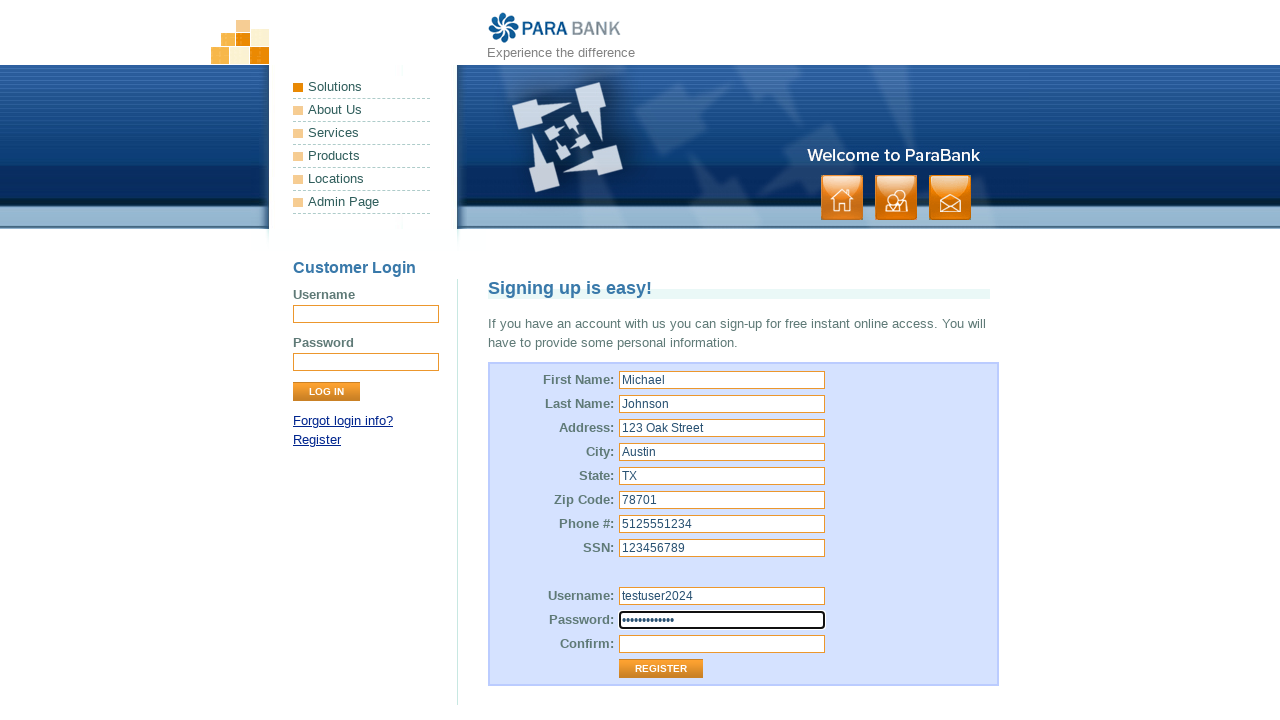

Filled repeated password field with 'SecurePass123' on #repeatedPassword
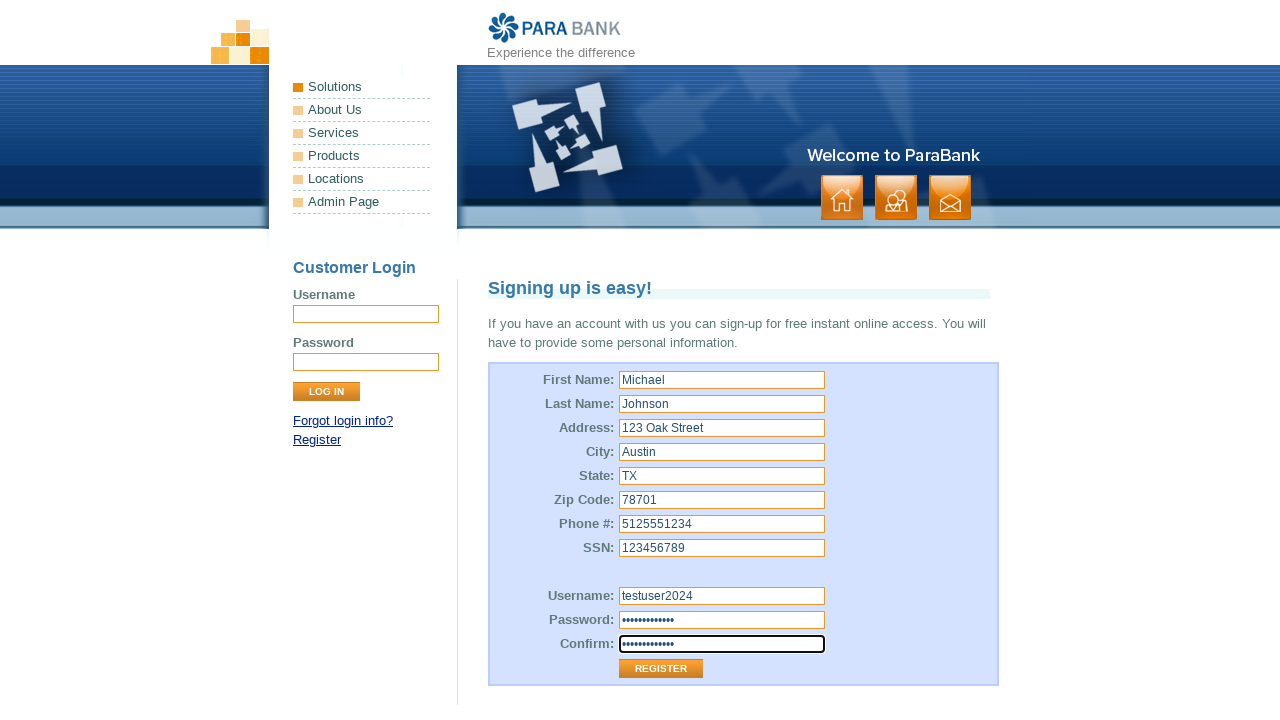

Clicked submit button to register new account at (896, 198) on .button
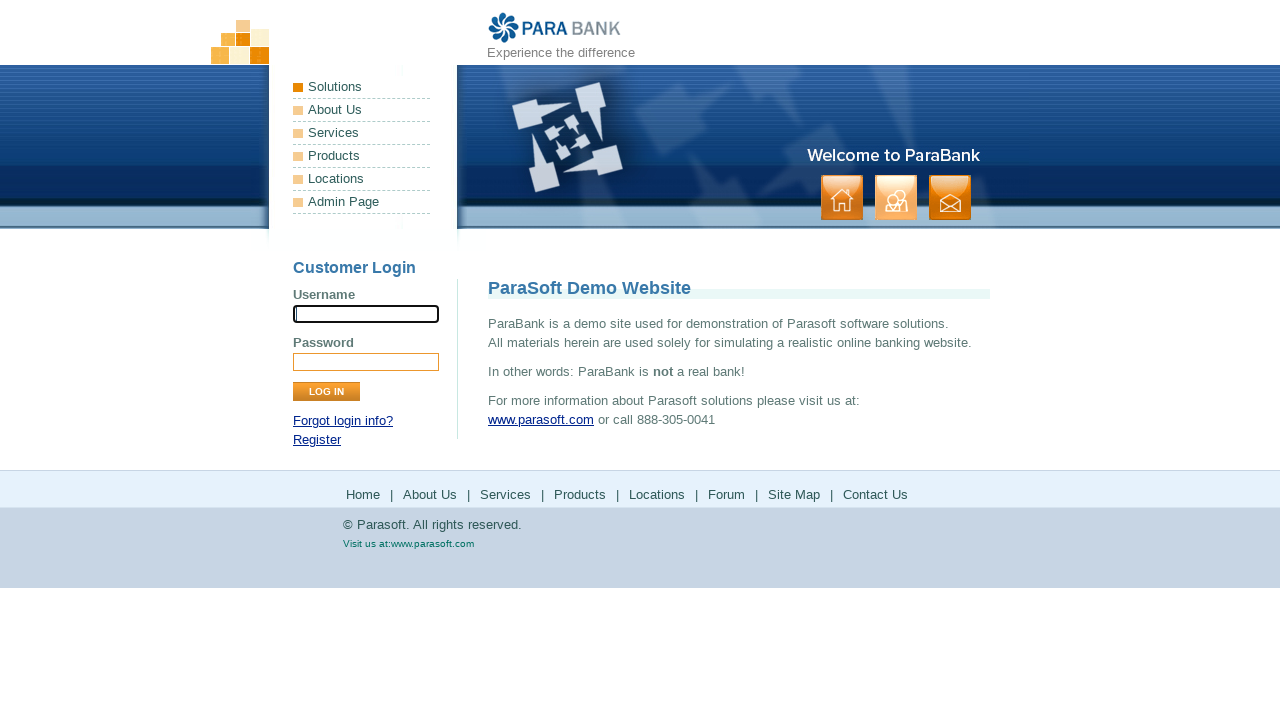

Waited 2 seconds for registration to complete
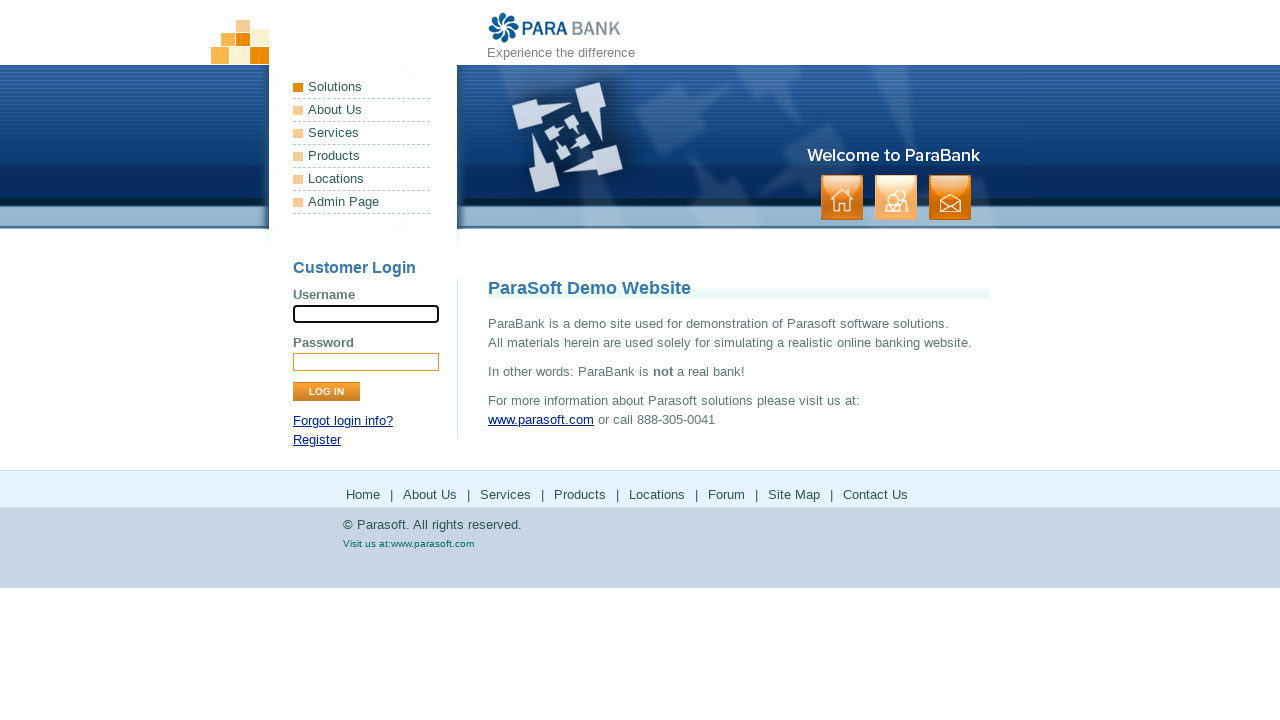

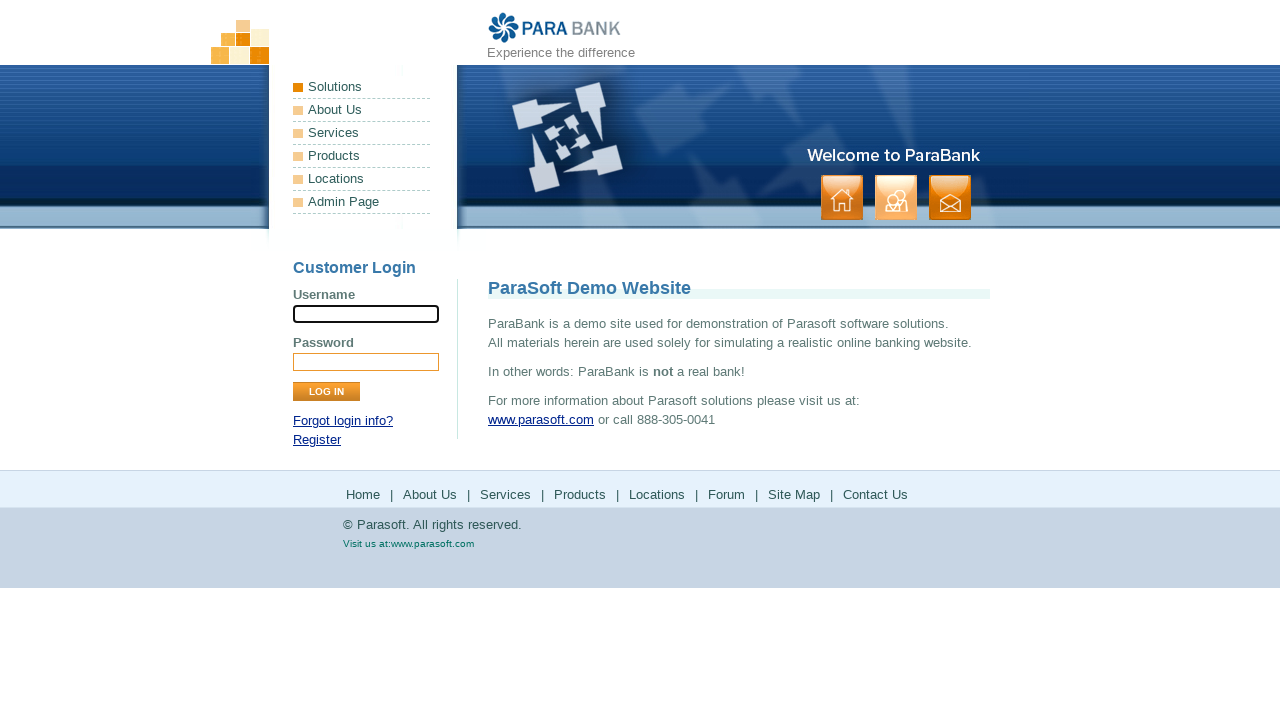